Tests mouse release action after performing click-and-hold and move to target element

Starting URL: https://crossbrowsertesting.github.io/drag-and-drop

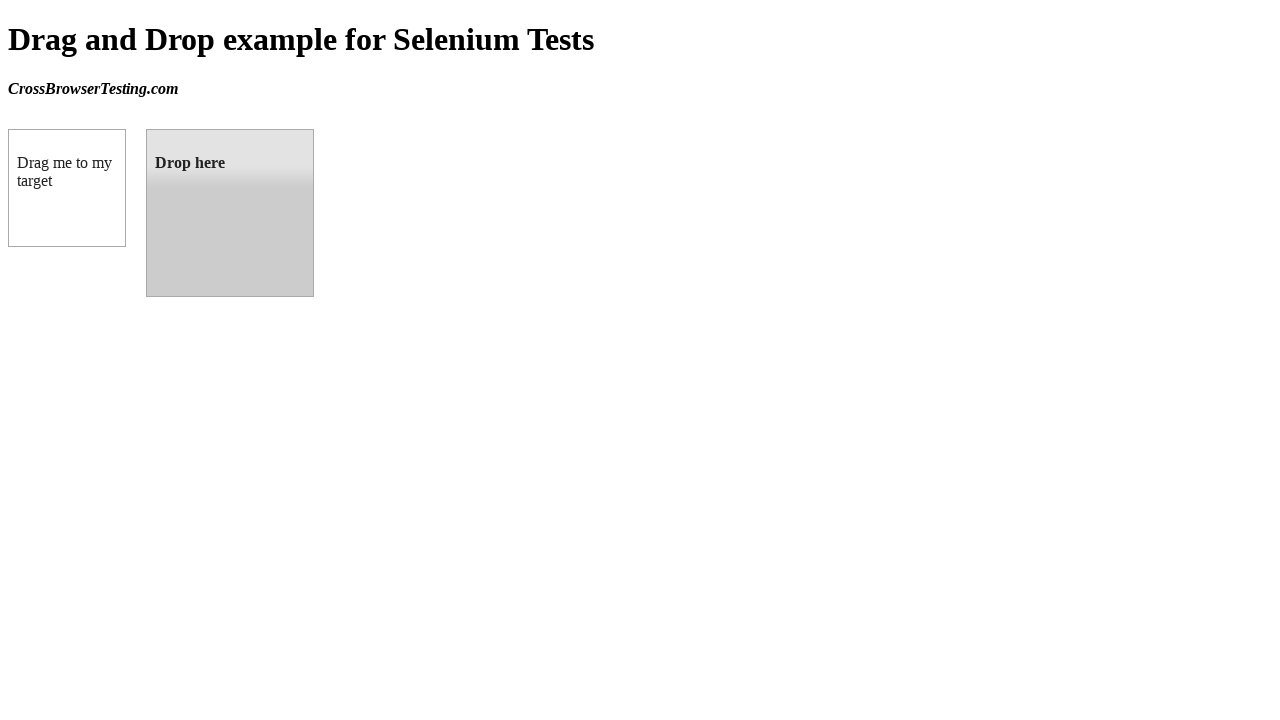

Located source element (draggable box A)
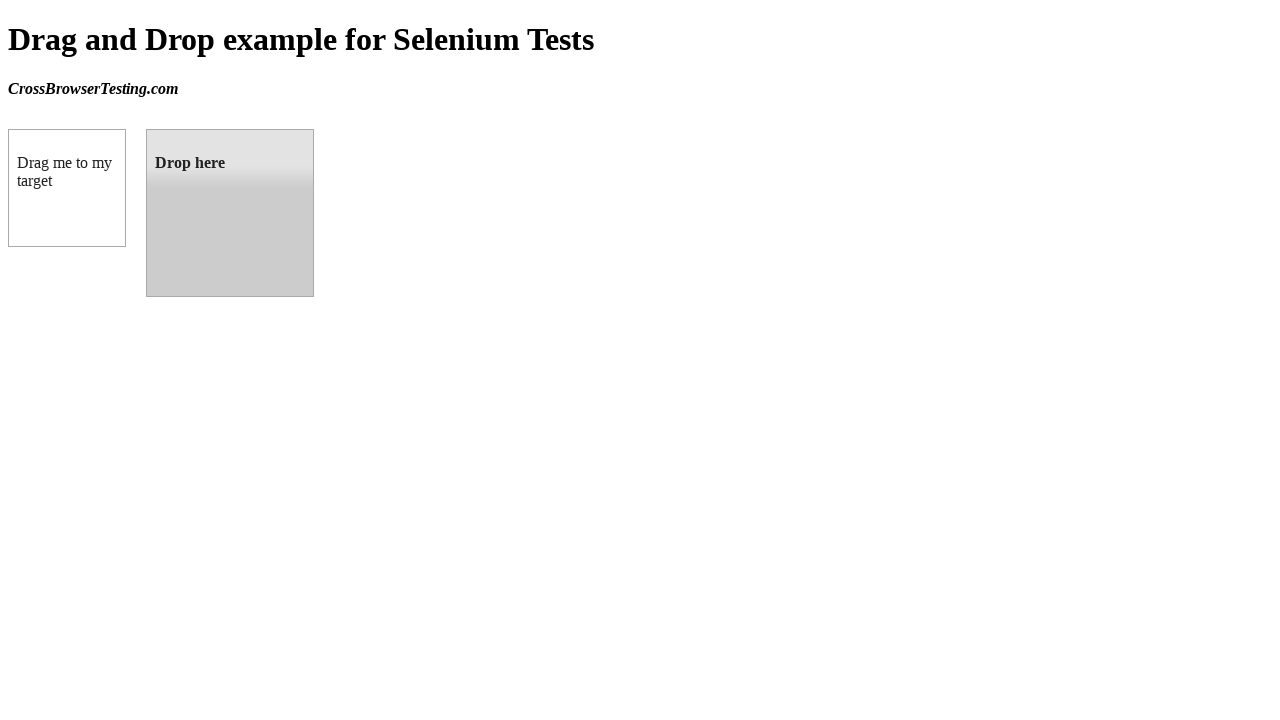

Located target element (droppable box B)
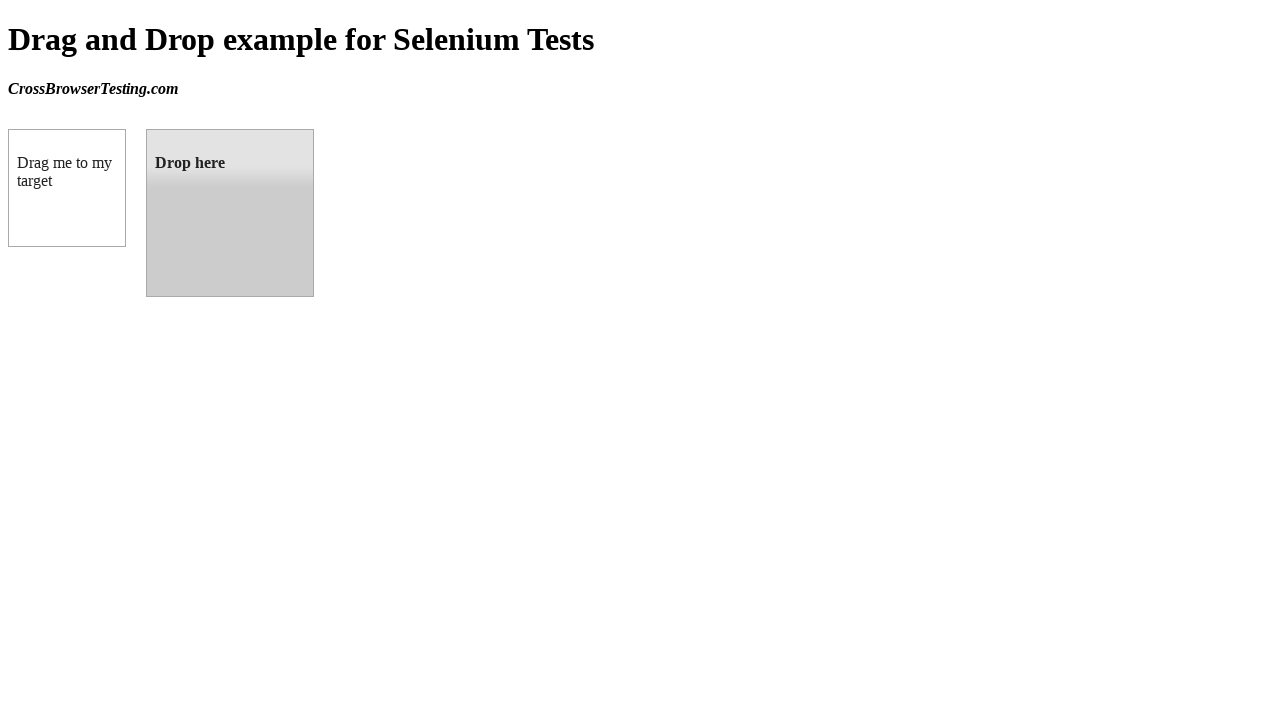

Retrieved bounding box of source element
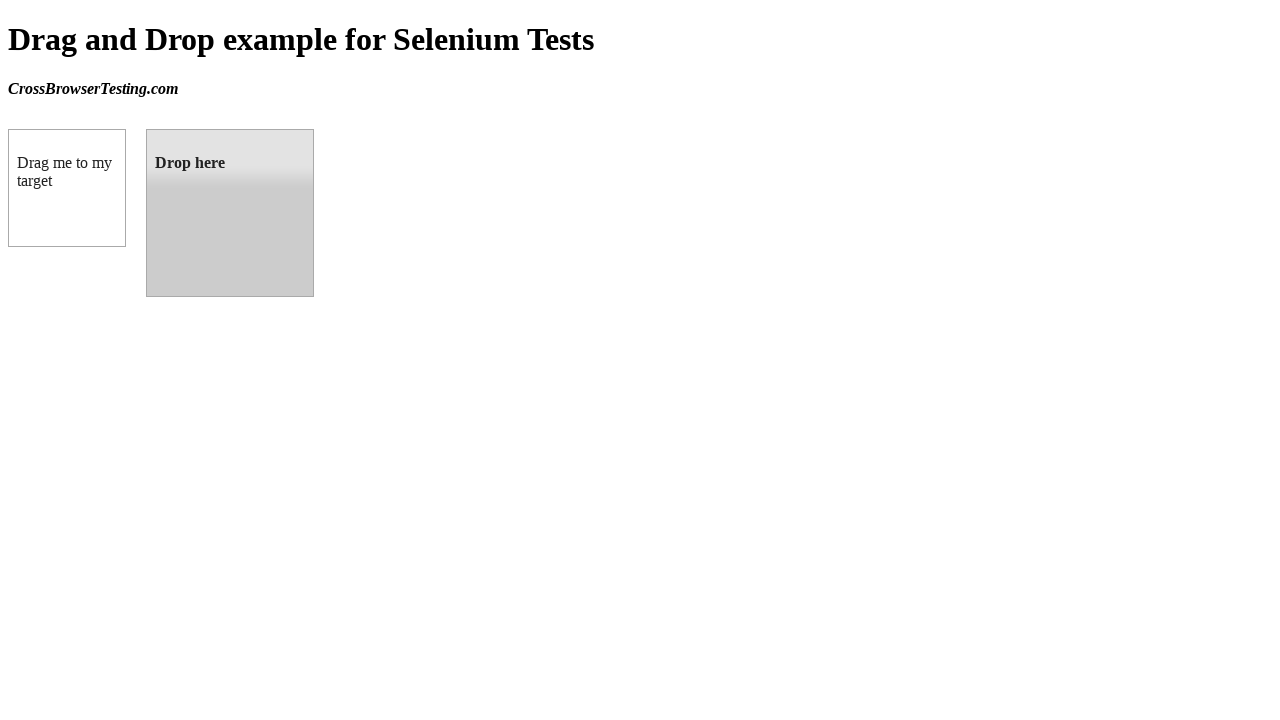

Retrieved bounding box of target element
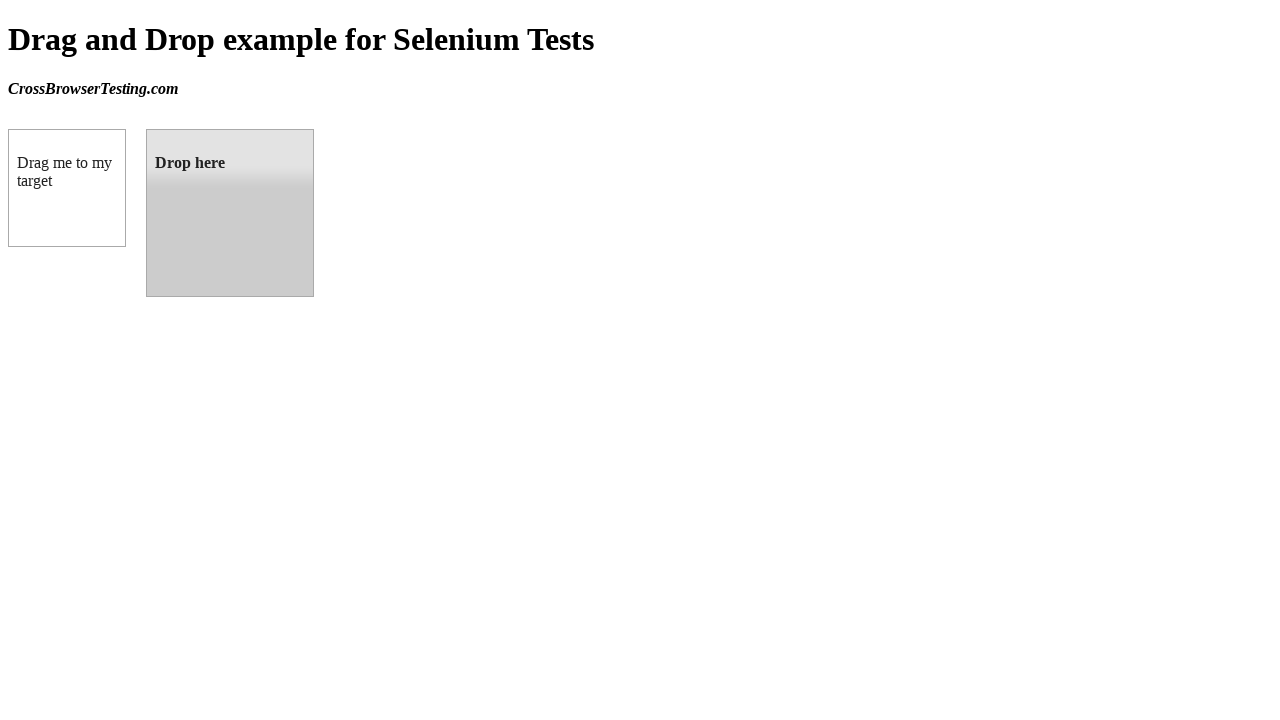

Moved mouse to center of source element at (67, 188)
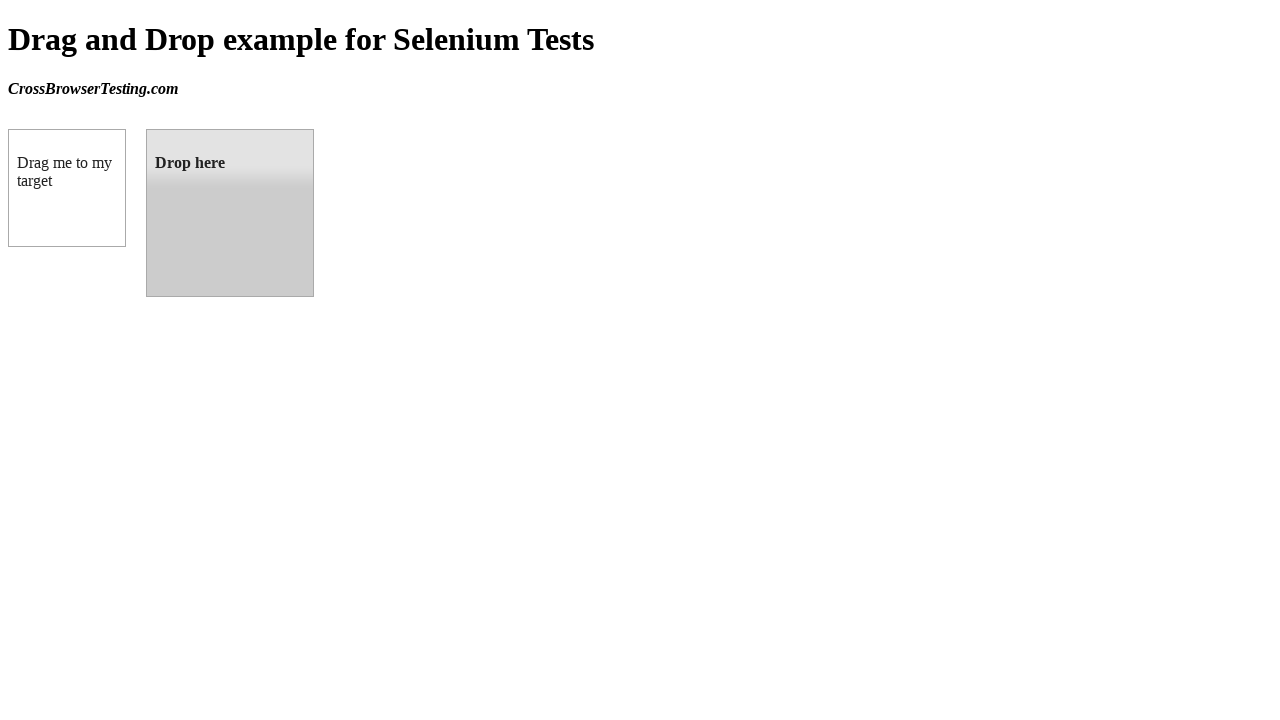

Pressed mouse button down on source element to initiate drag at (67, 188)
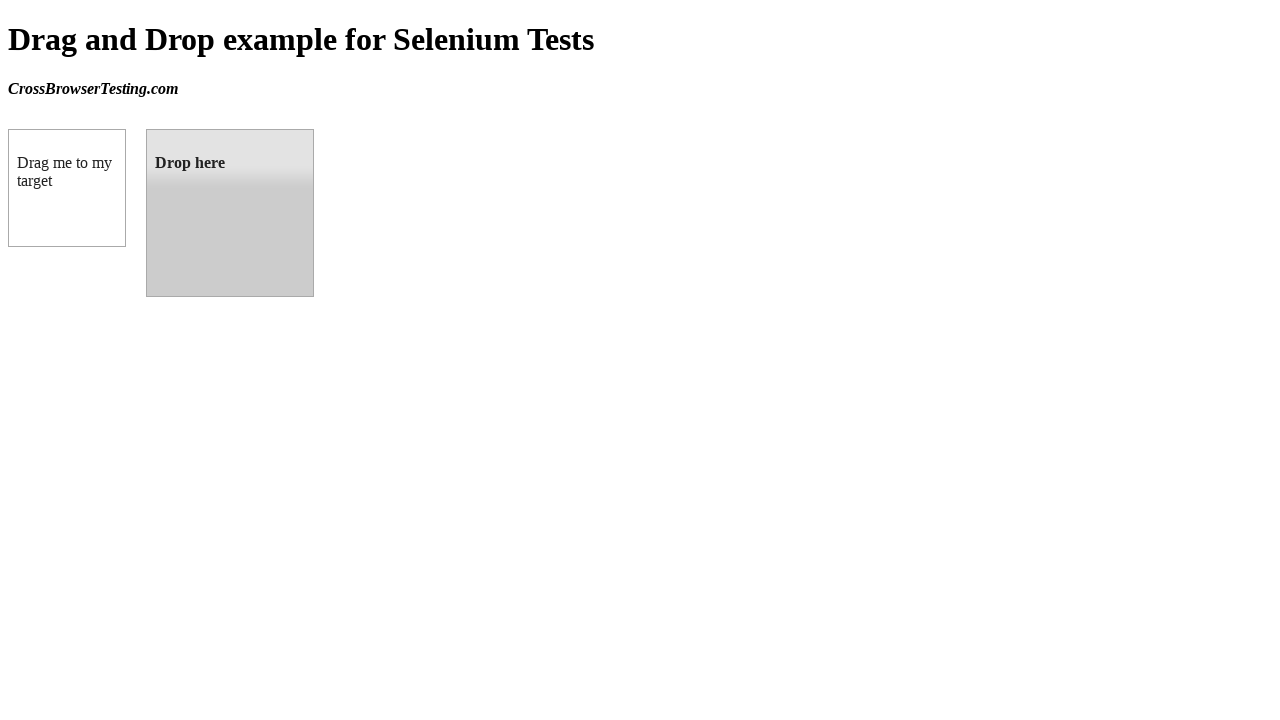

Moved mouse to center of target element while holding button at (230, 213)
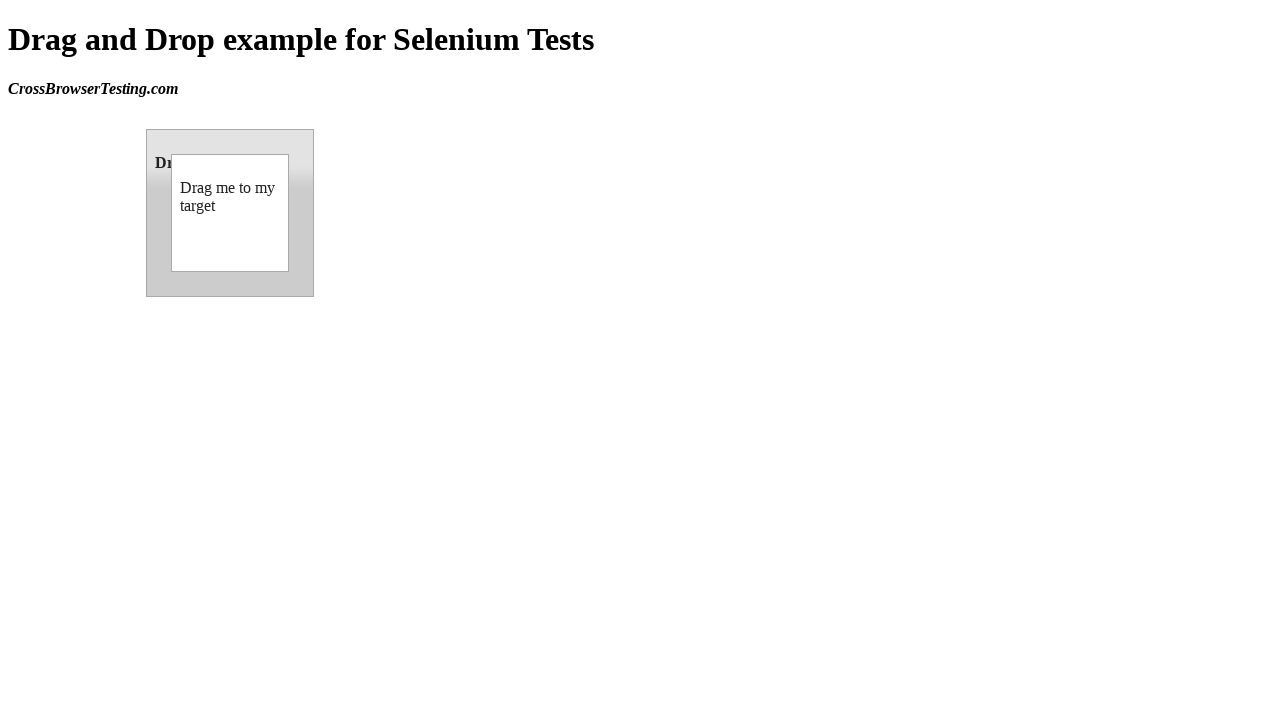

Released mouse button to complete drag-and-drop action at (230, 213)
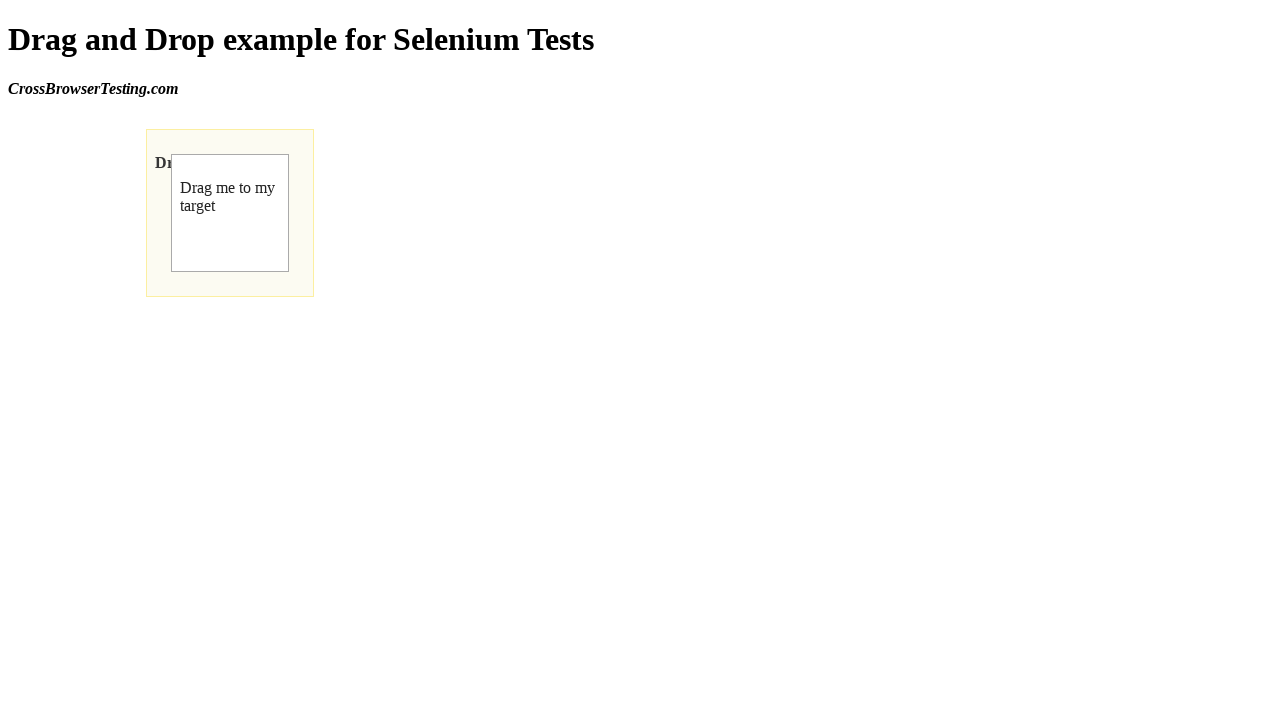

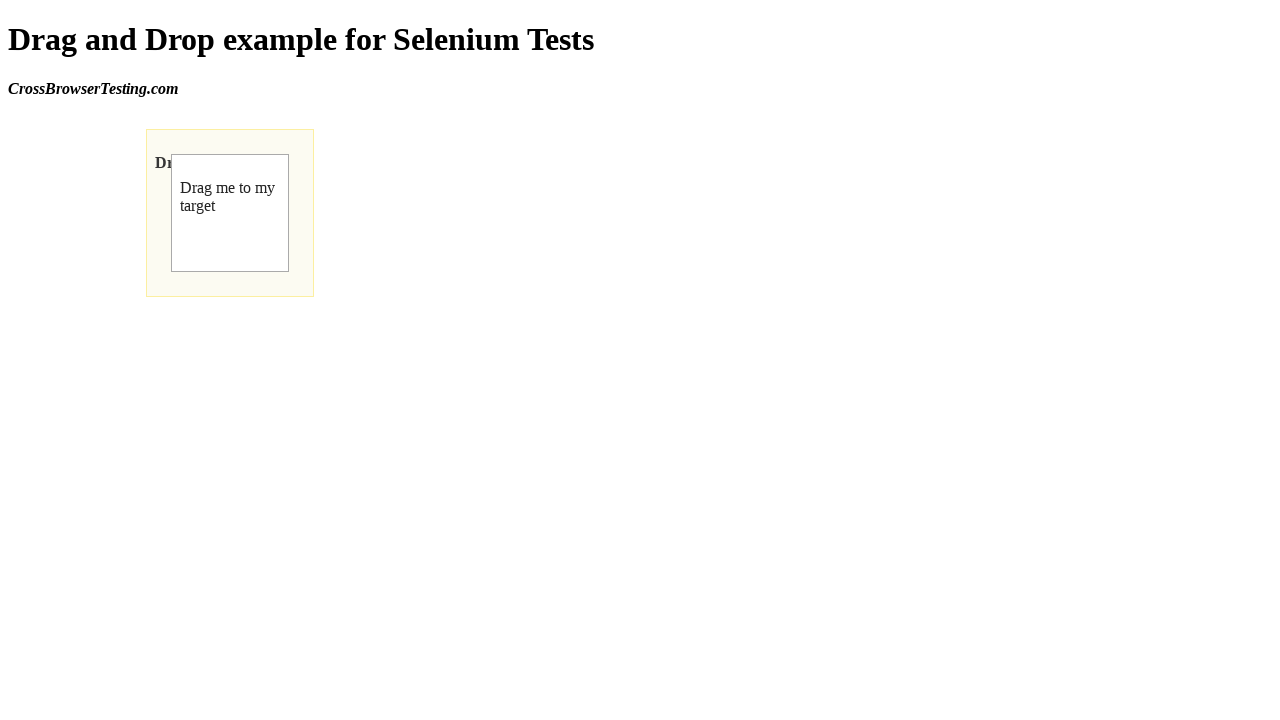